Tests that edits are saved when the input loses focus (blur event)

Starting URL: https://demo.playwright.dev/todomvc

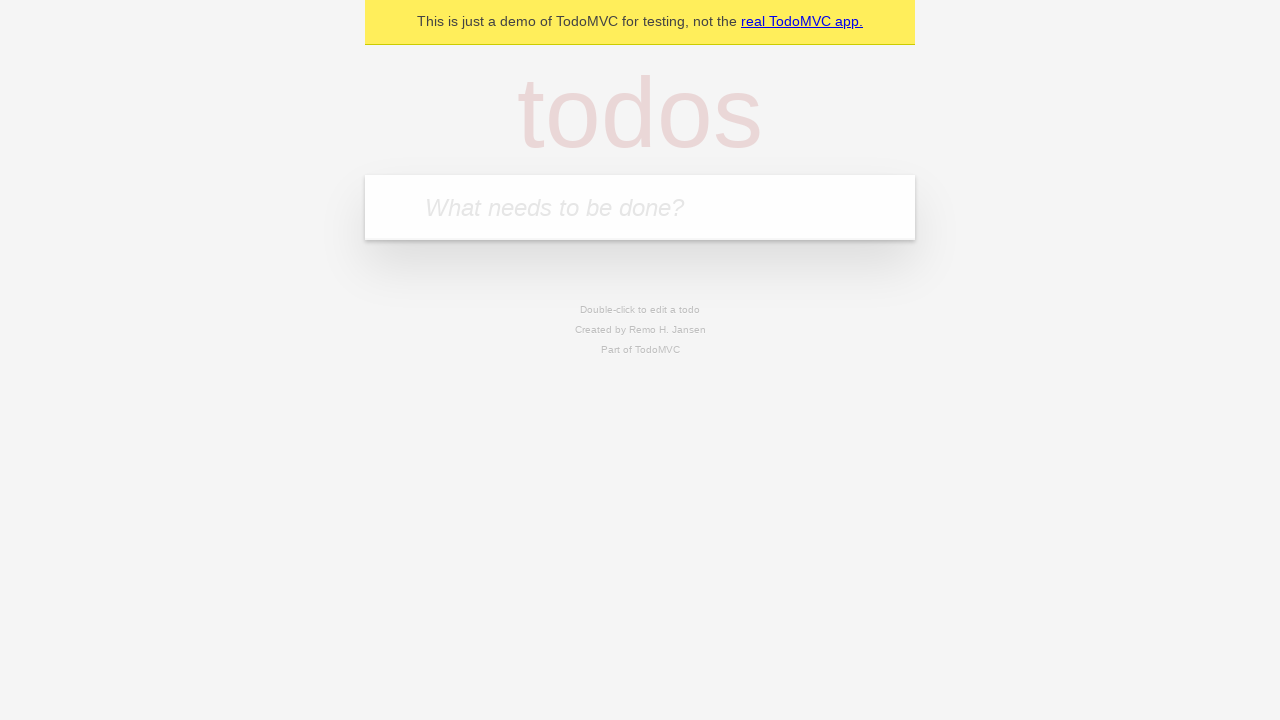

Filled first todo input with 'buy some cheese' on .new-todo
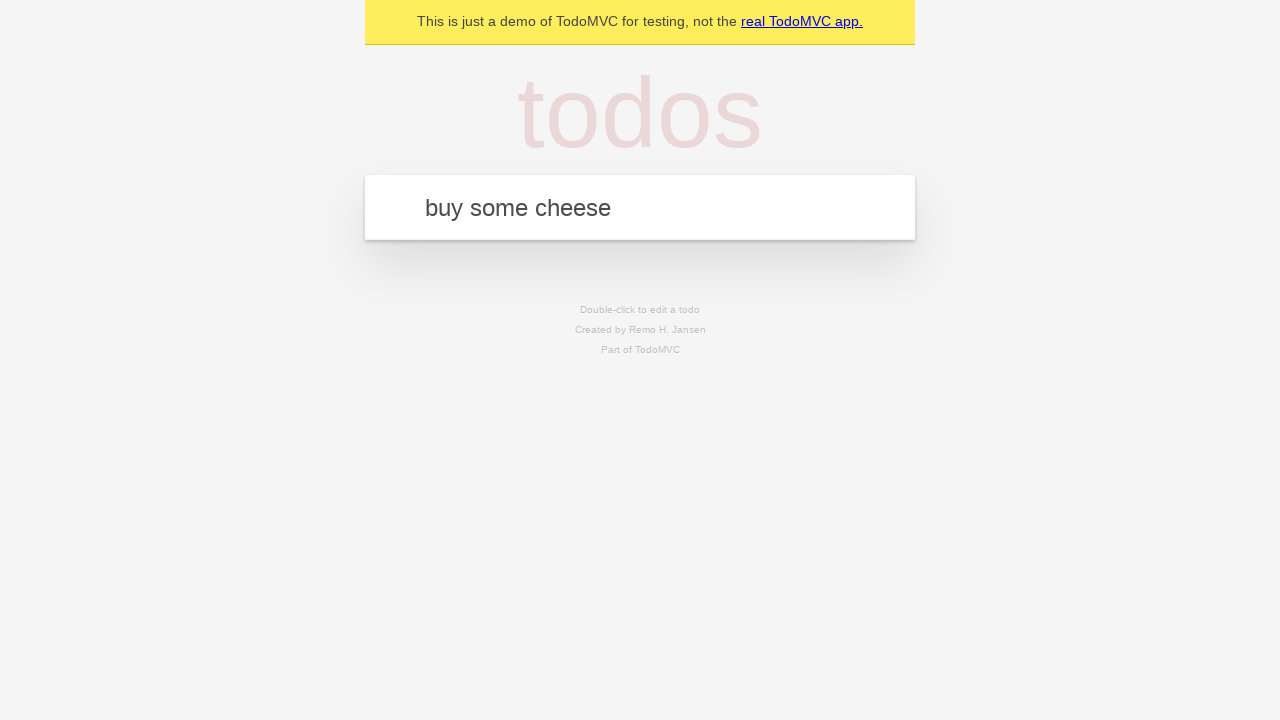

Pressed Enter to create first todo on .new-todo
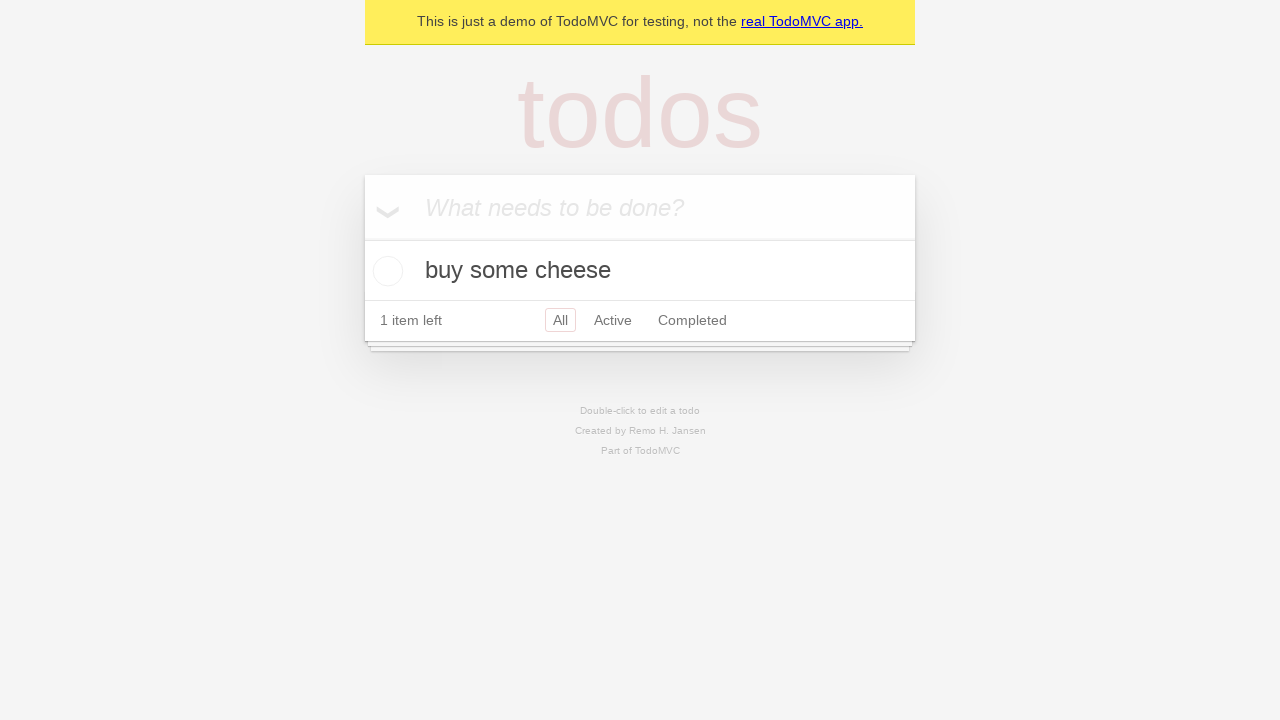

Filled second todo input with 'feed the cat' on .new-todo
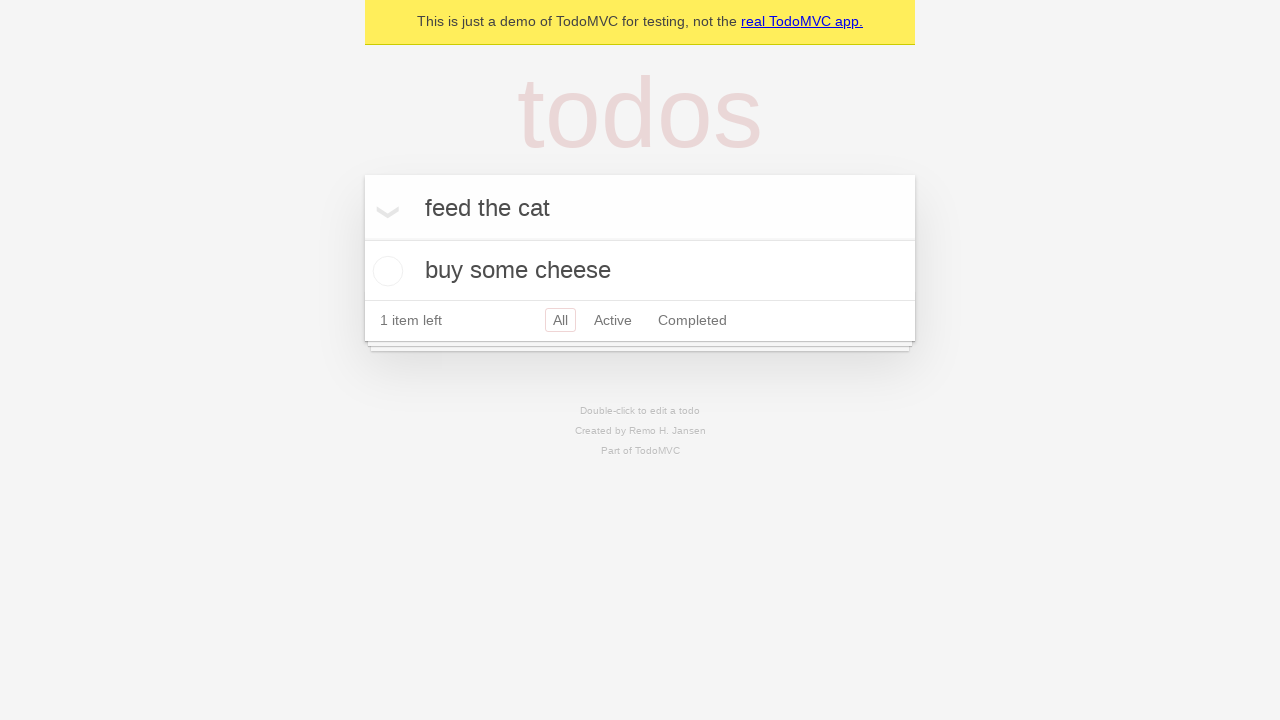

Pressed Enter to create second todo on .new-todo
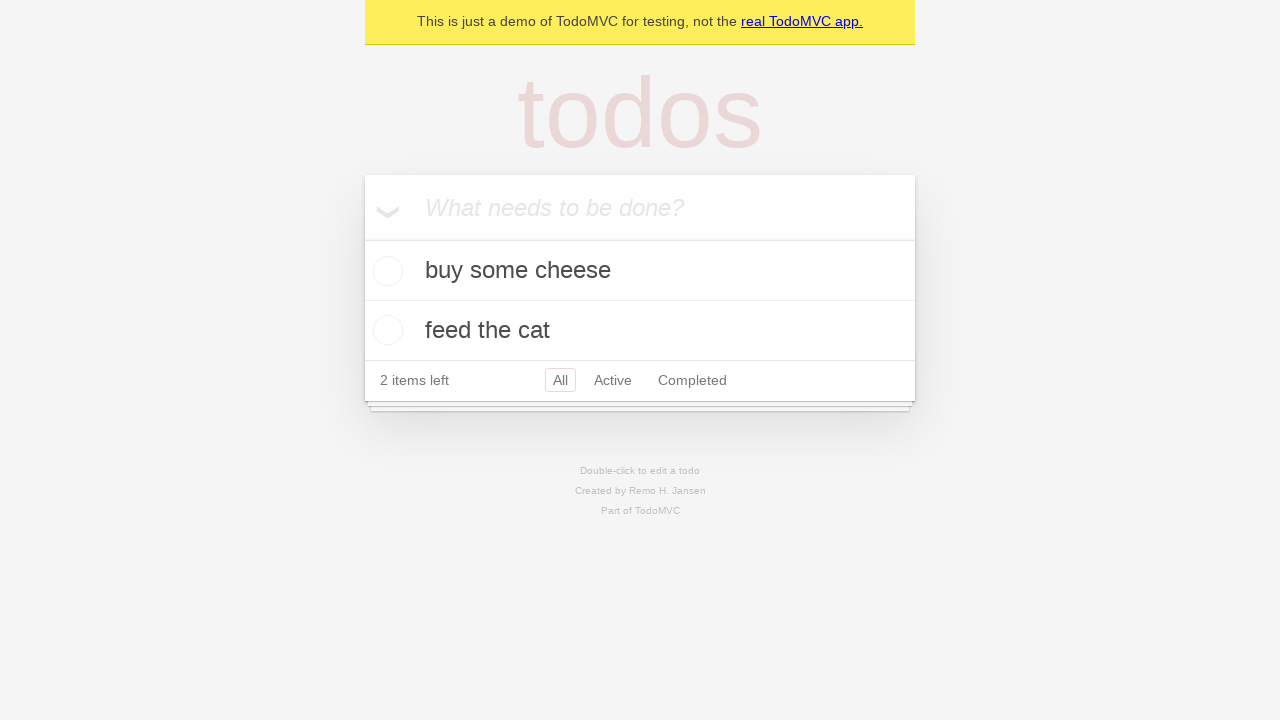

Filled third todo input with 'book a doctors appointment' on .new-todo
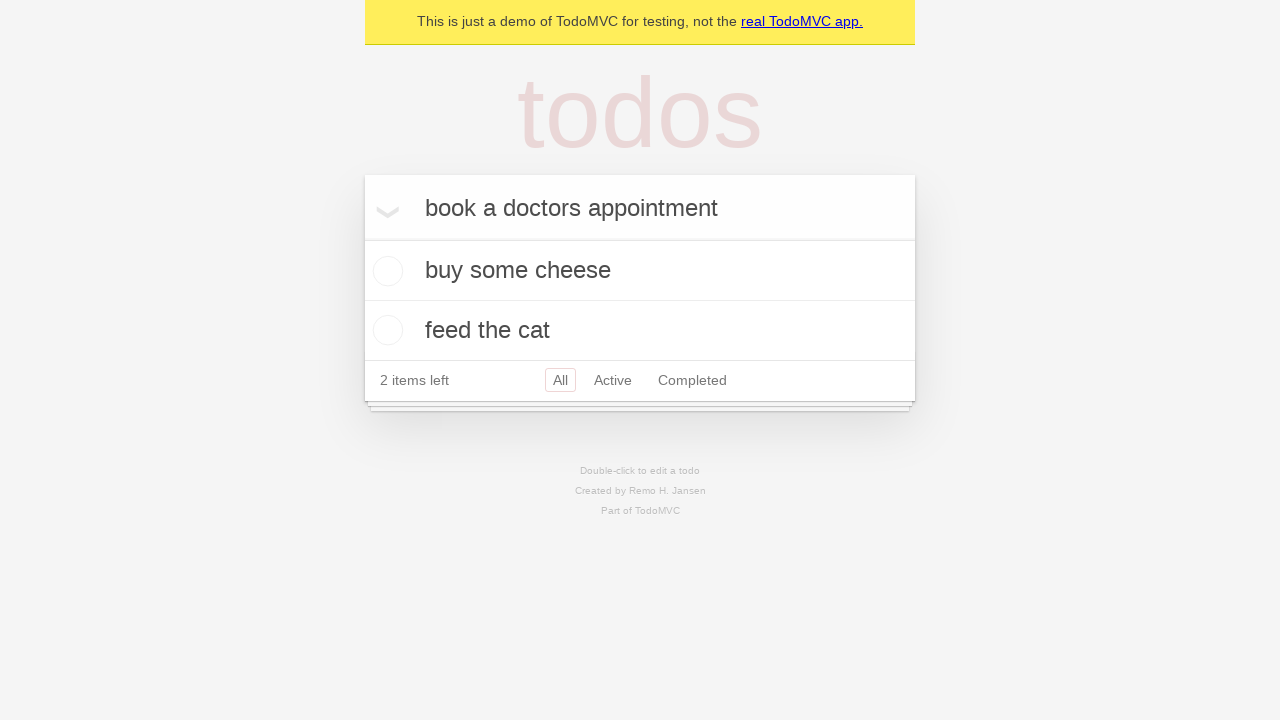

Pressed Enter to create third todo on .new-todo
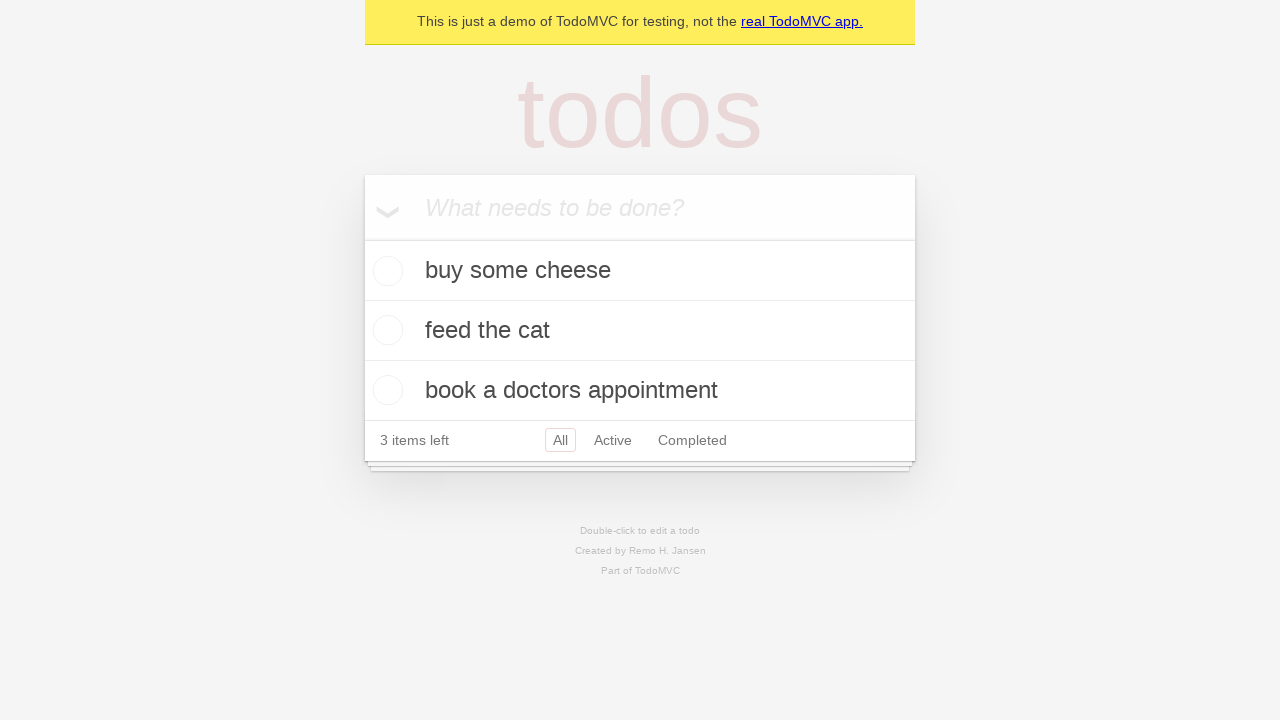

Double-clicked second todo item to enter edit mode at (640, 331) on .todo-list li >> nth=1
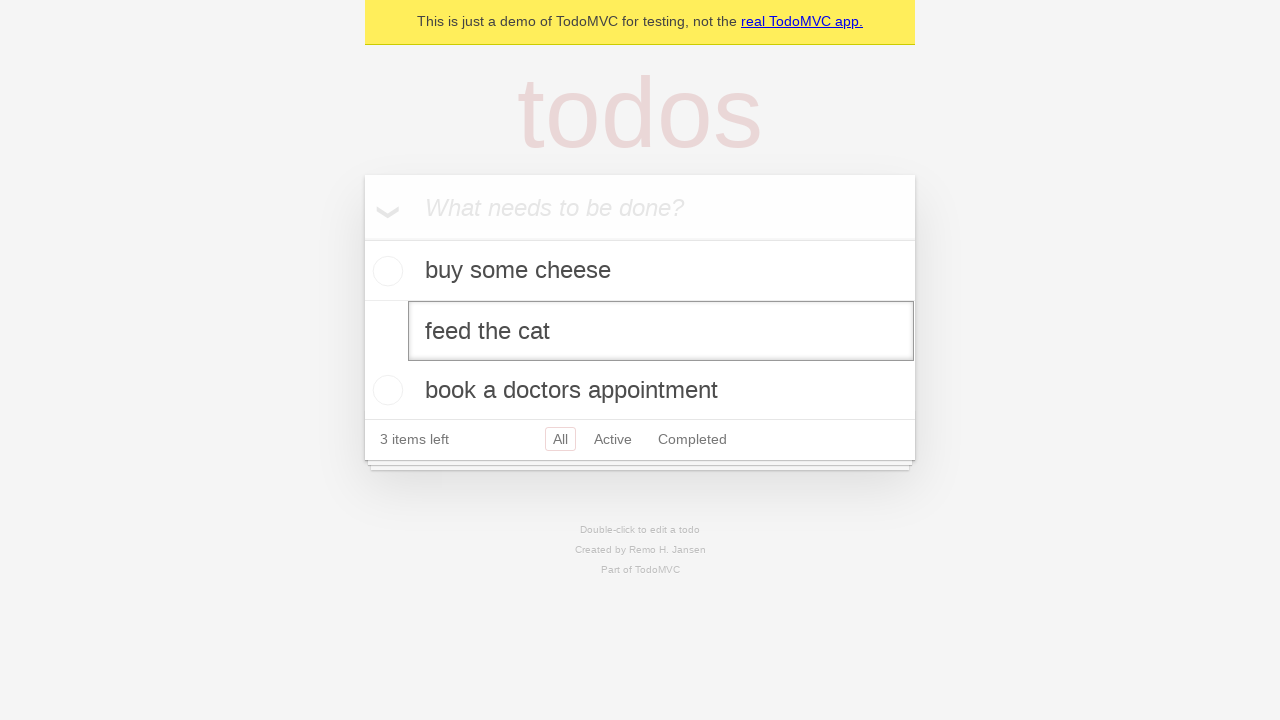

Filled edit field with 'buy some sausages' on .todo-list li >> nth=1 >> .edit
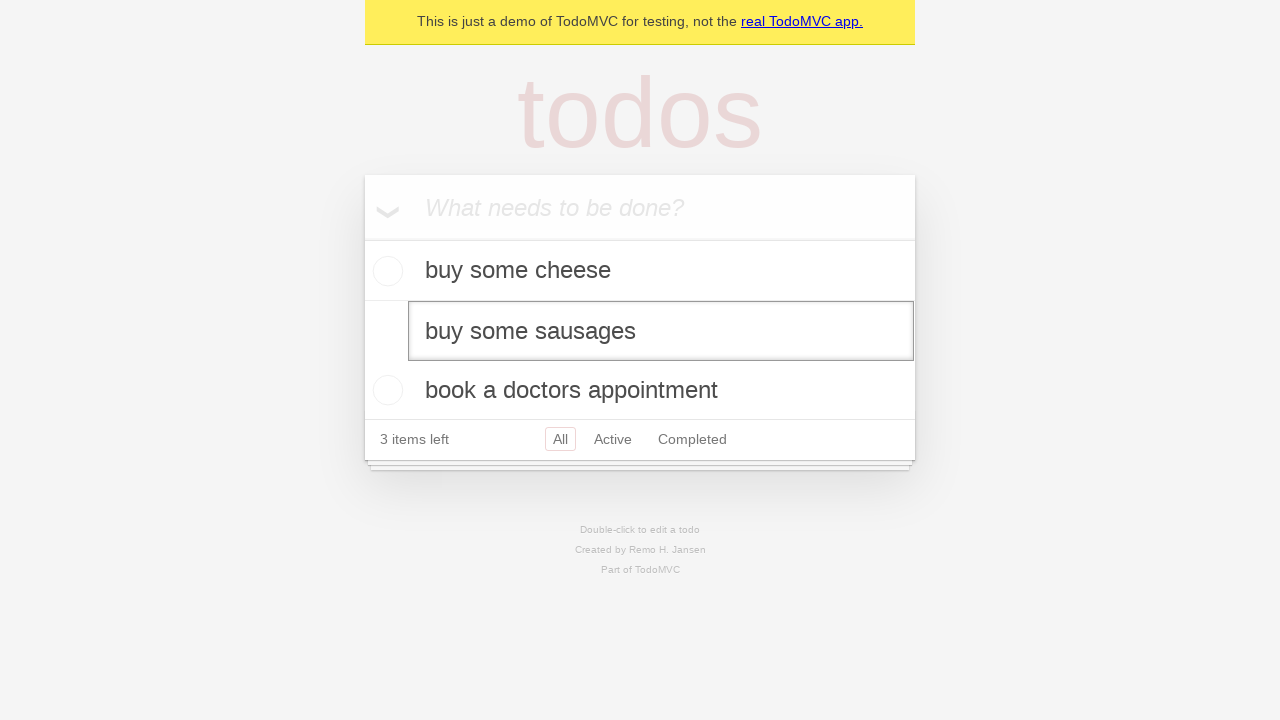

Dispatched blur event to save the edited todo
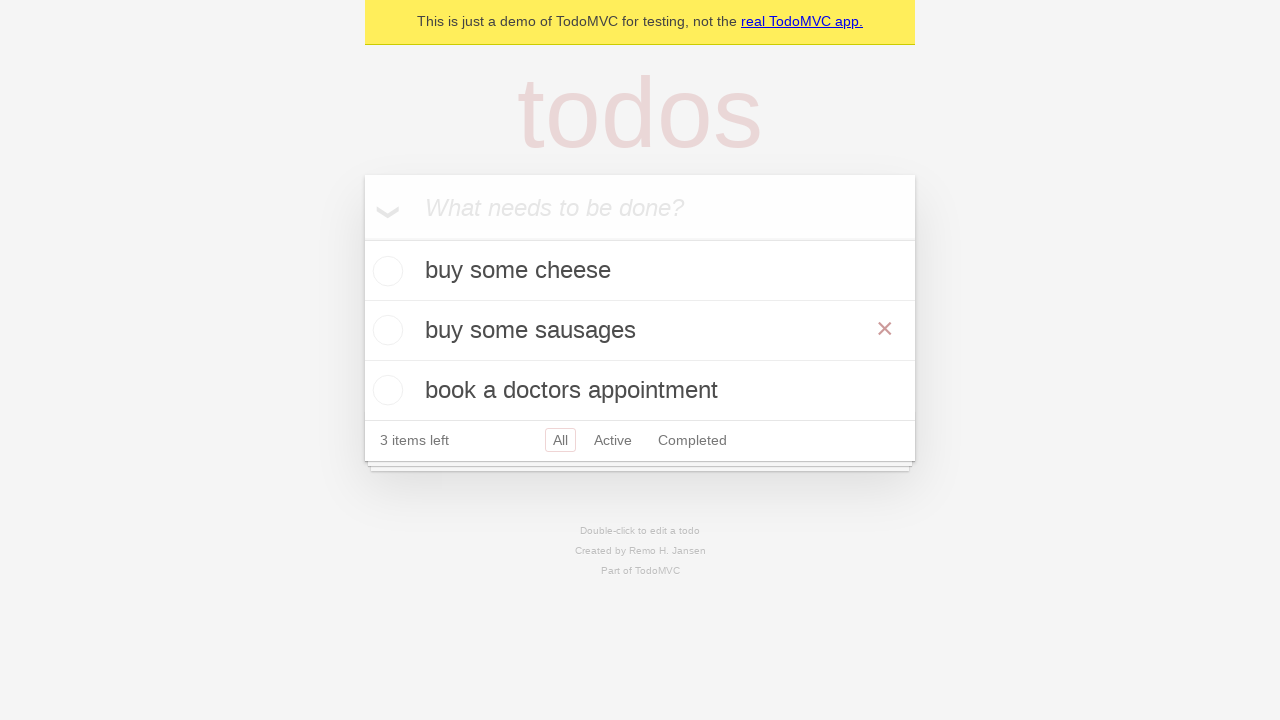

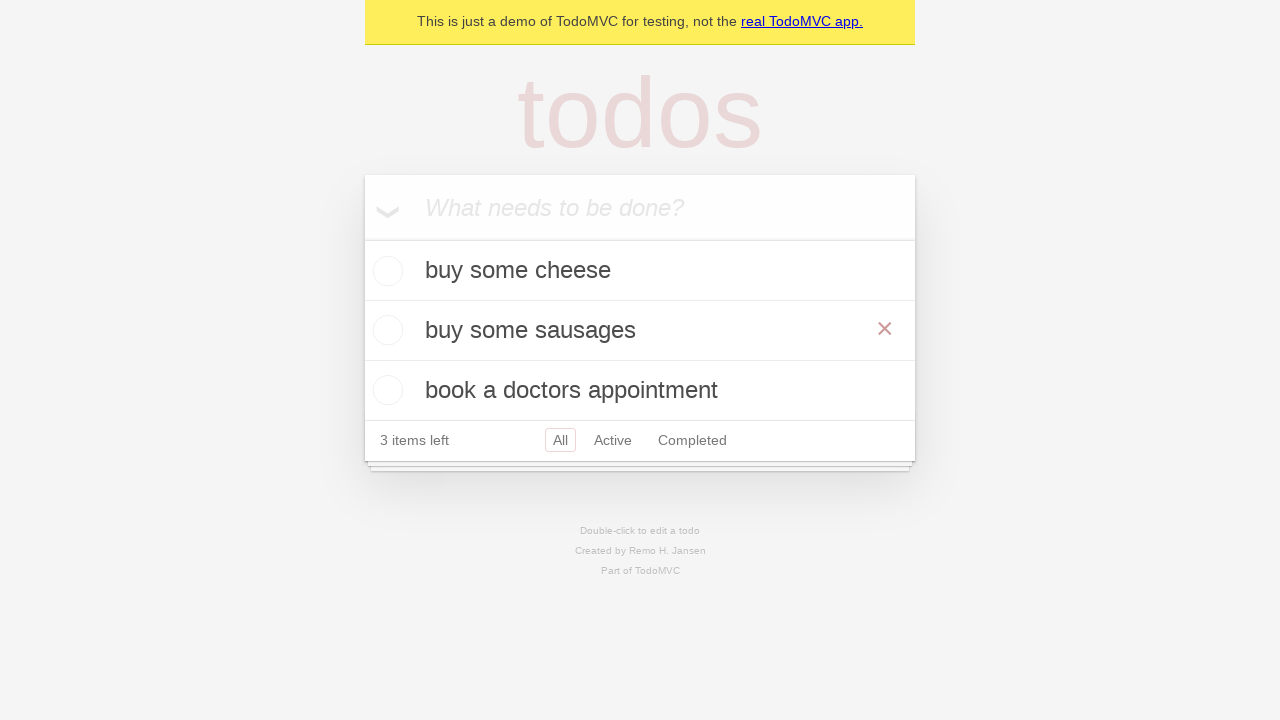